Tests that clicking the Due column header twice sorts the numeric values in descending order.

Starting URL: http://the-internet.herokuapp.com/tables

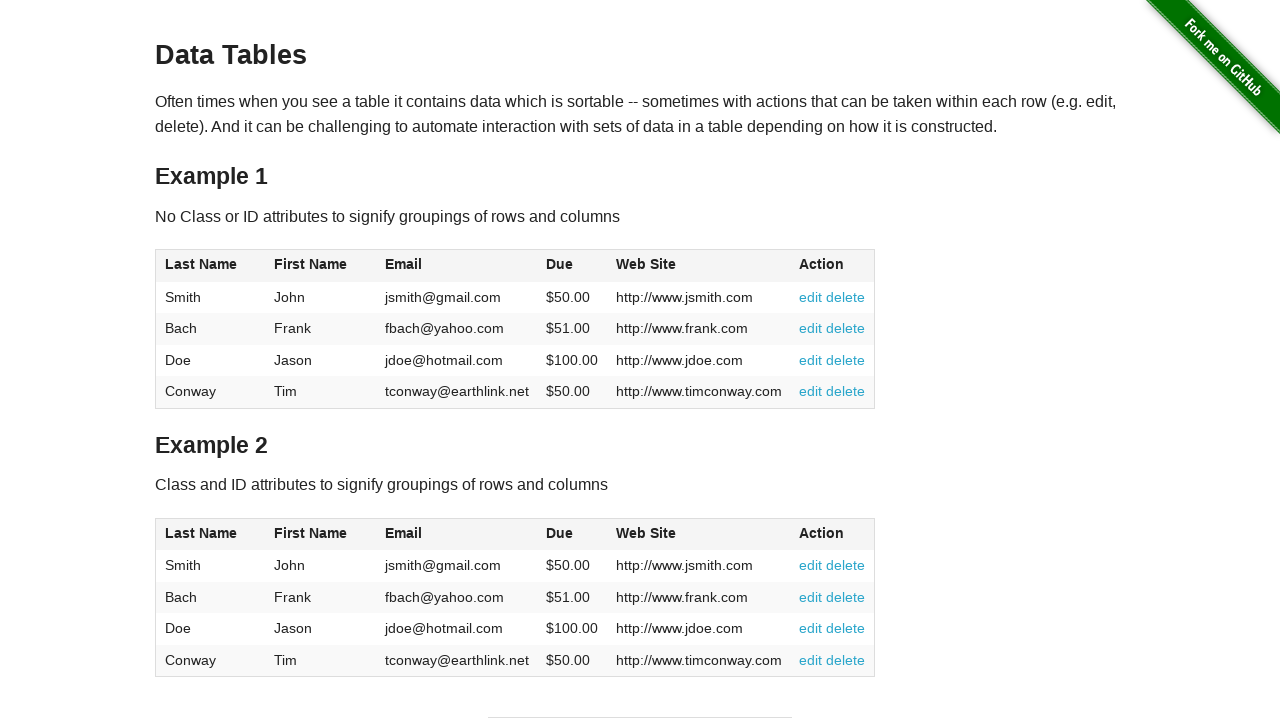

Clicked Due column header first time to sort ascending at (572, 266) on #table1 thead tr th:nth-of-type(4)
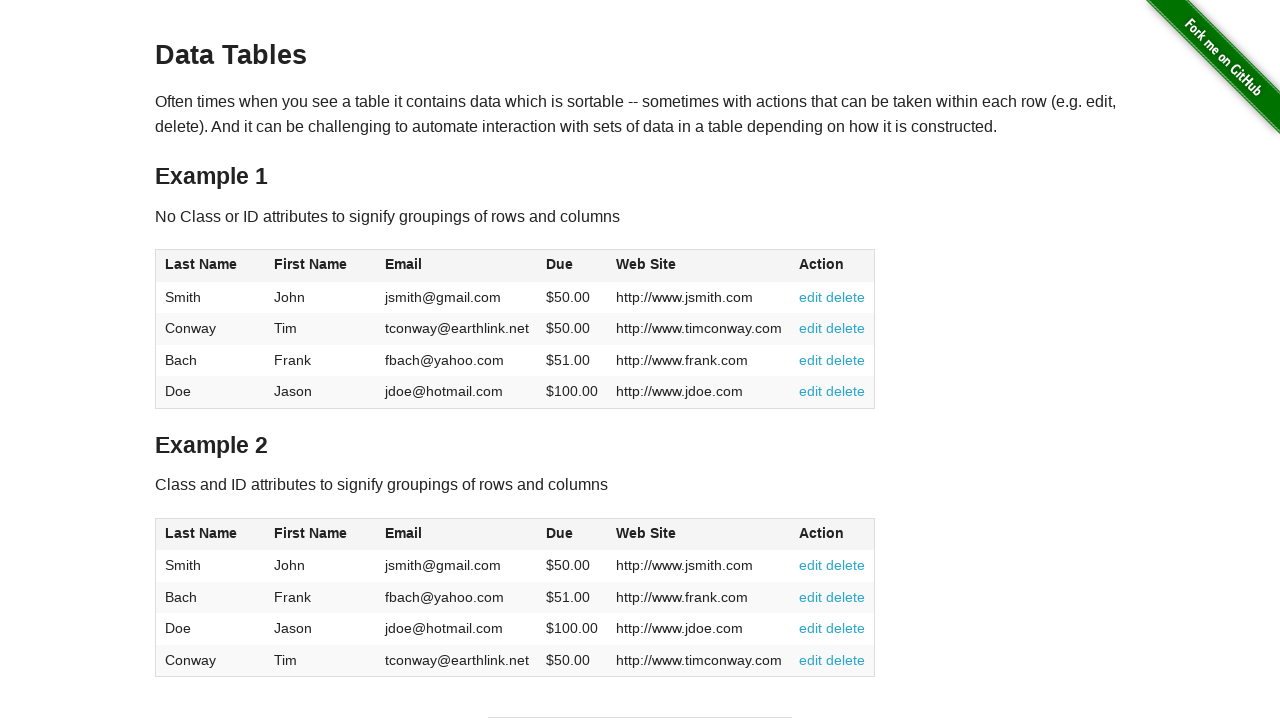

Clicked Due column header second time to sort descending at (572, 266) on #table1 thead tr th:nth-of-type(4)
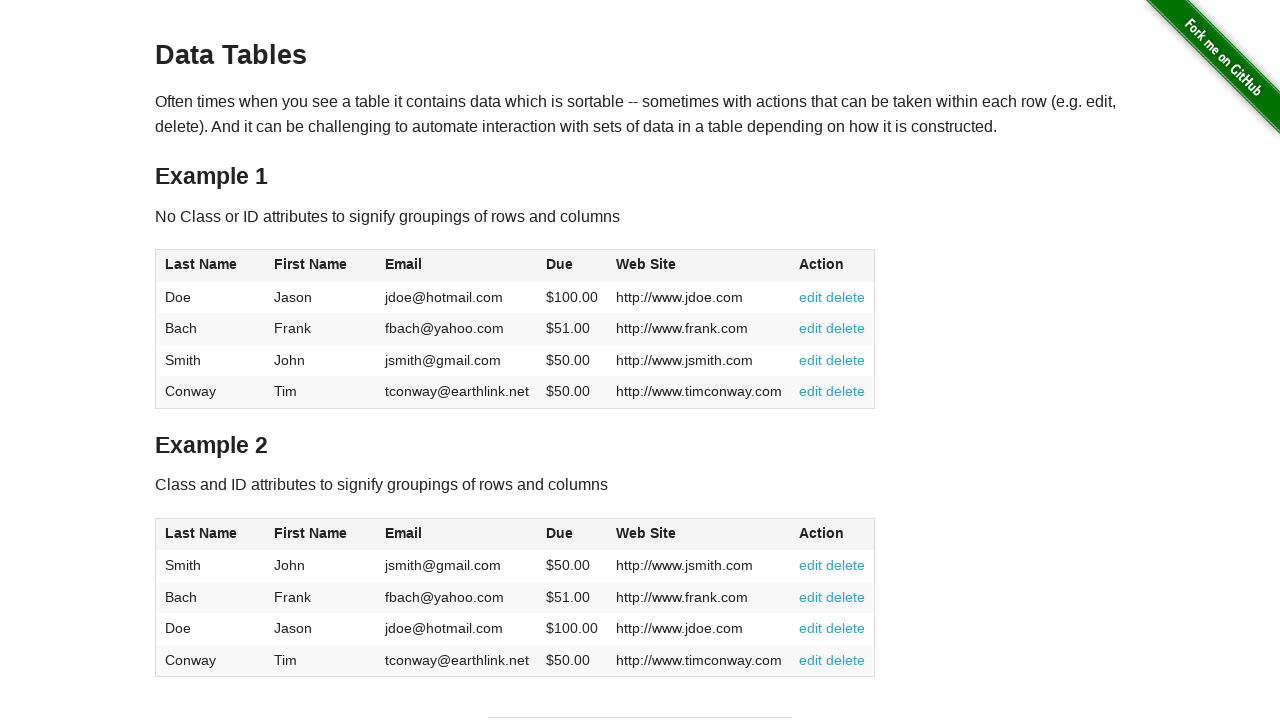

Due column cells loaded and table sorted in descending order
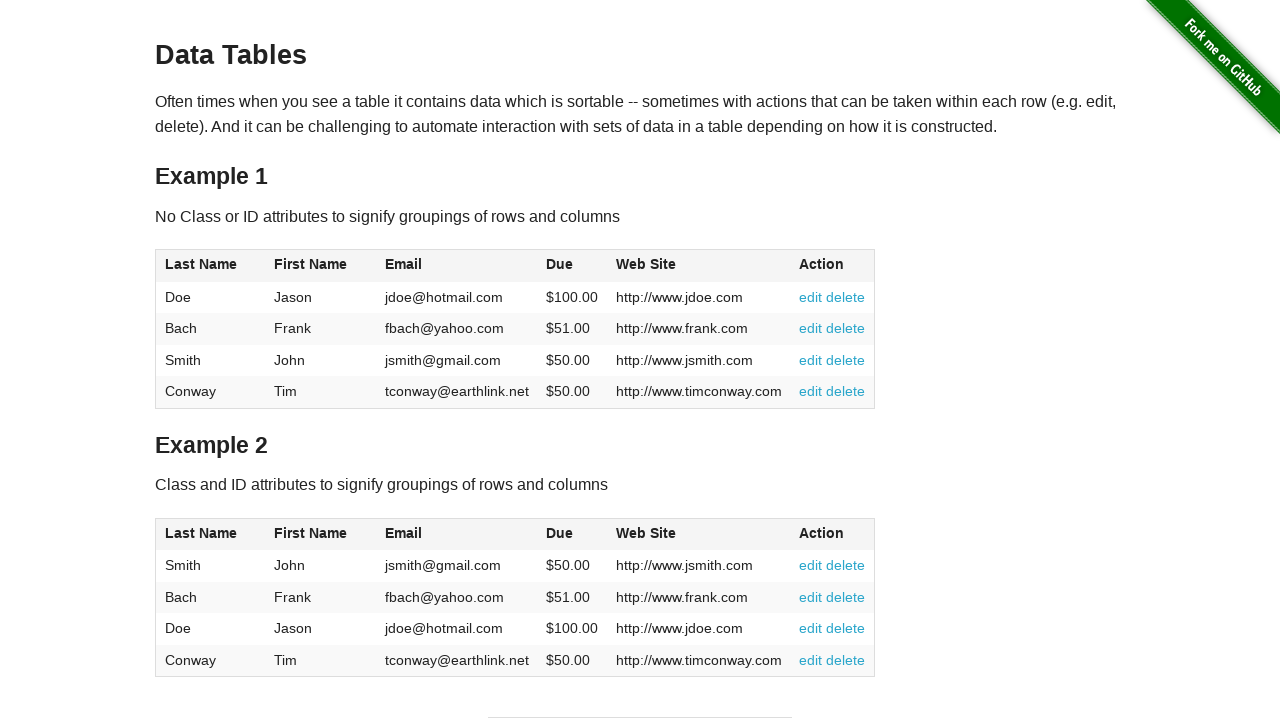

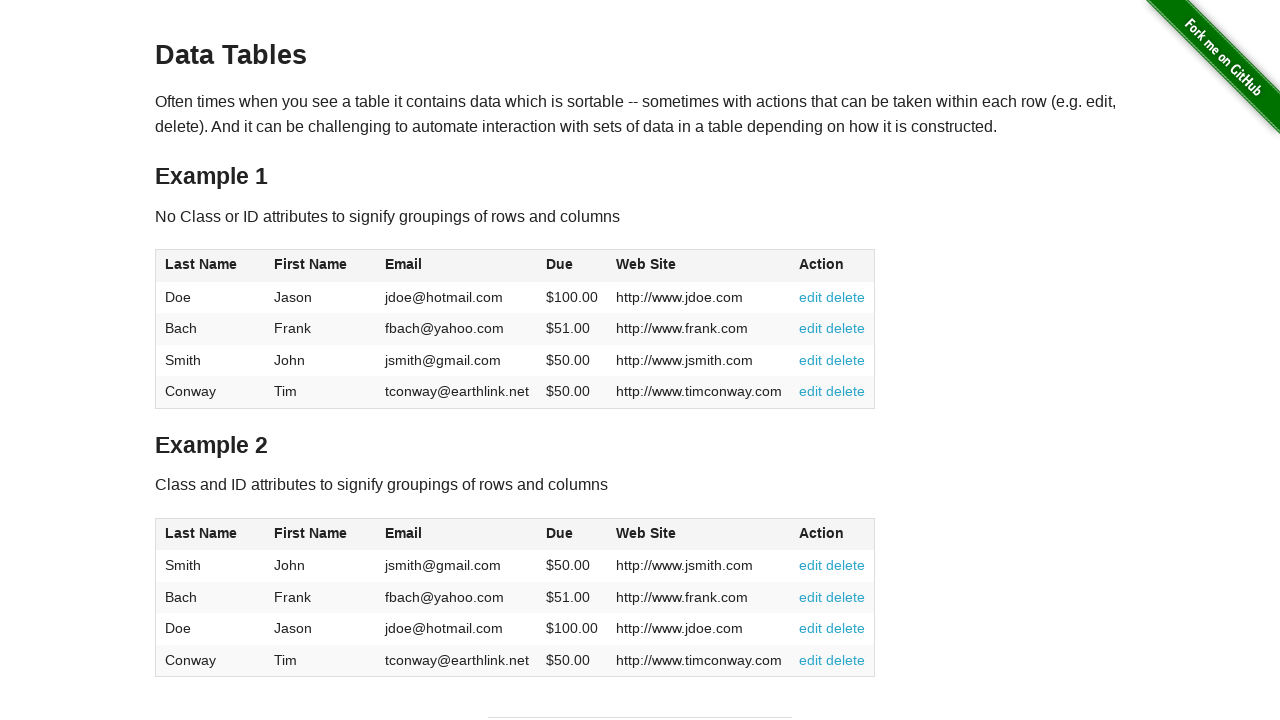